Tests the customer addition form on a demo banking application by filling in first name, last name, and post code fields

Starting URL: https://www.globalsqa.com/angularJs-protractor/BankingProject/#/manager/addCust

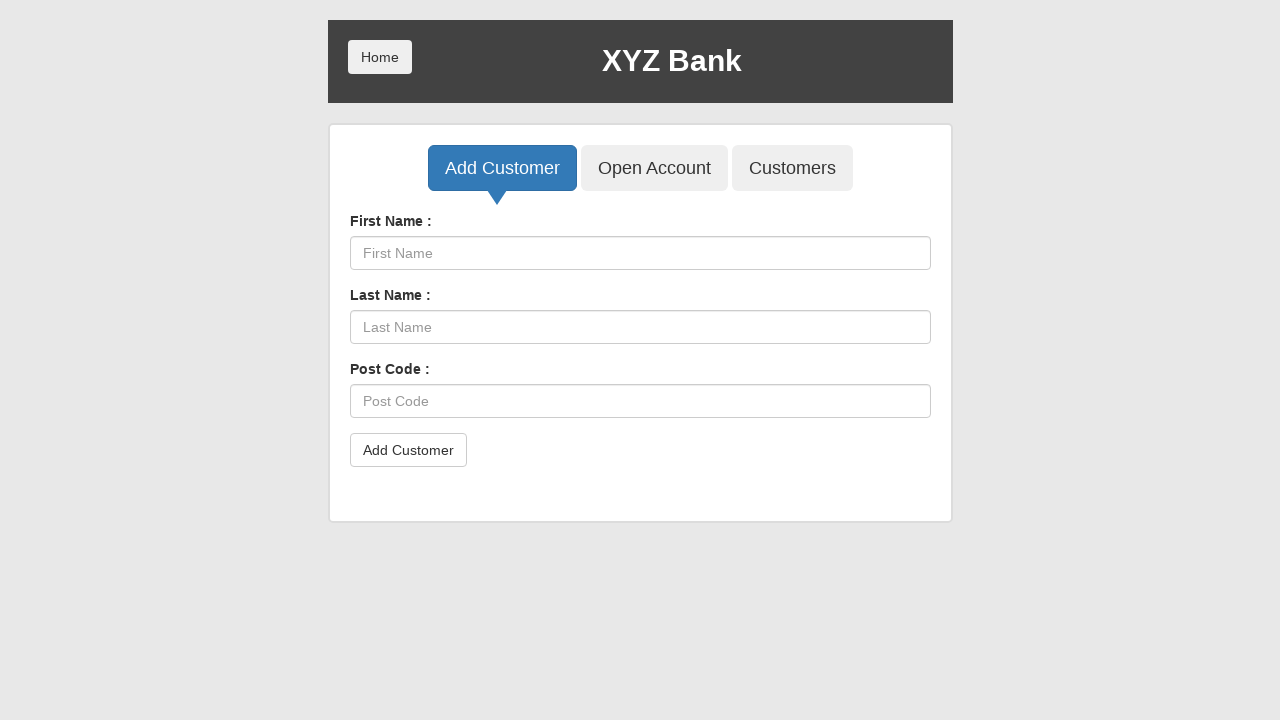

Waited for form input elements to load
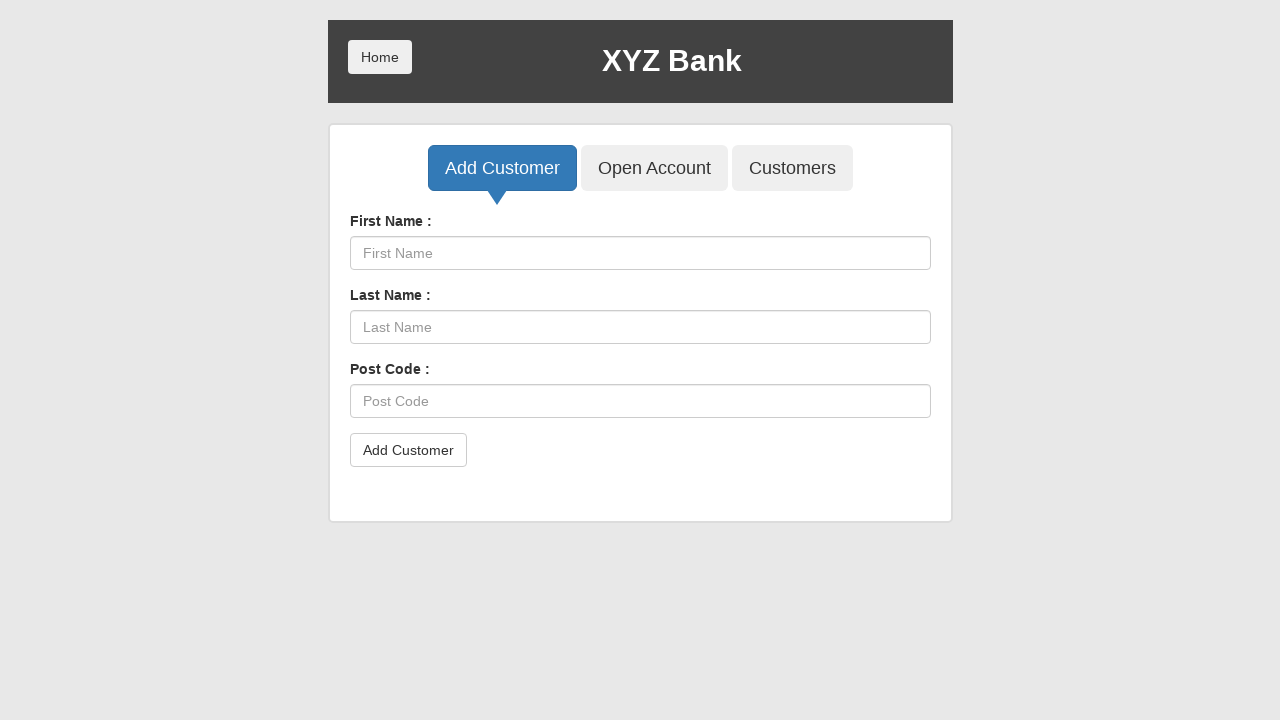

Located all input elements on the form
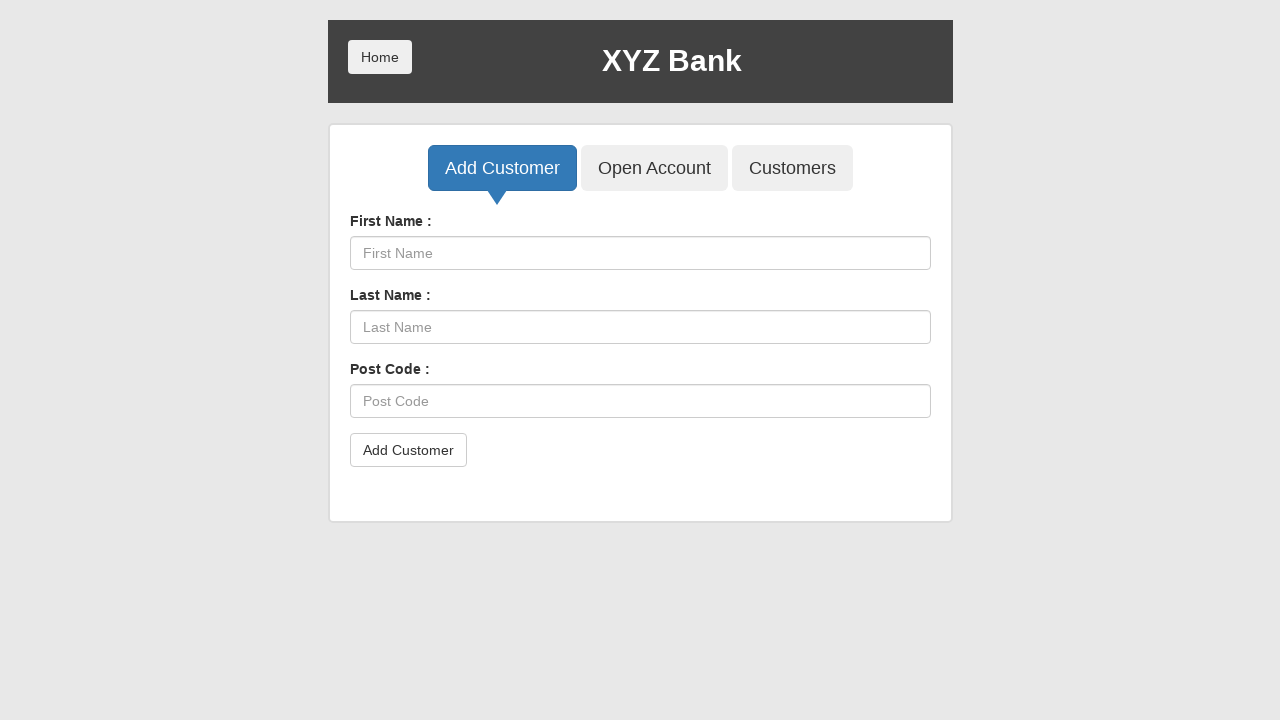

Clicked on first name input field at (640, 253) on input >> nth=0
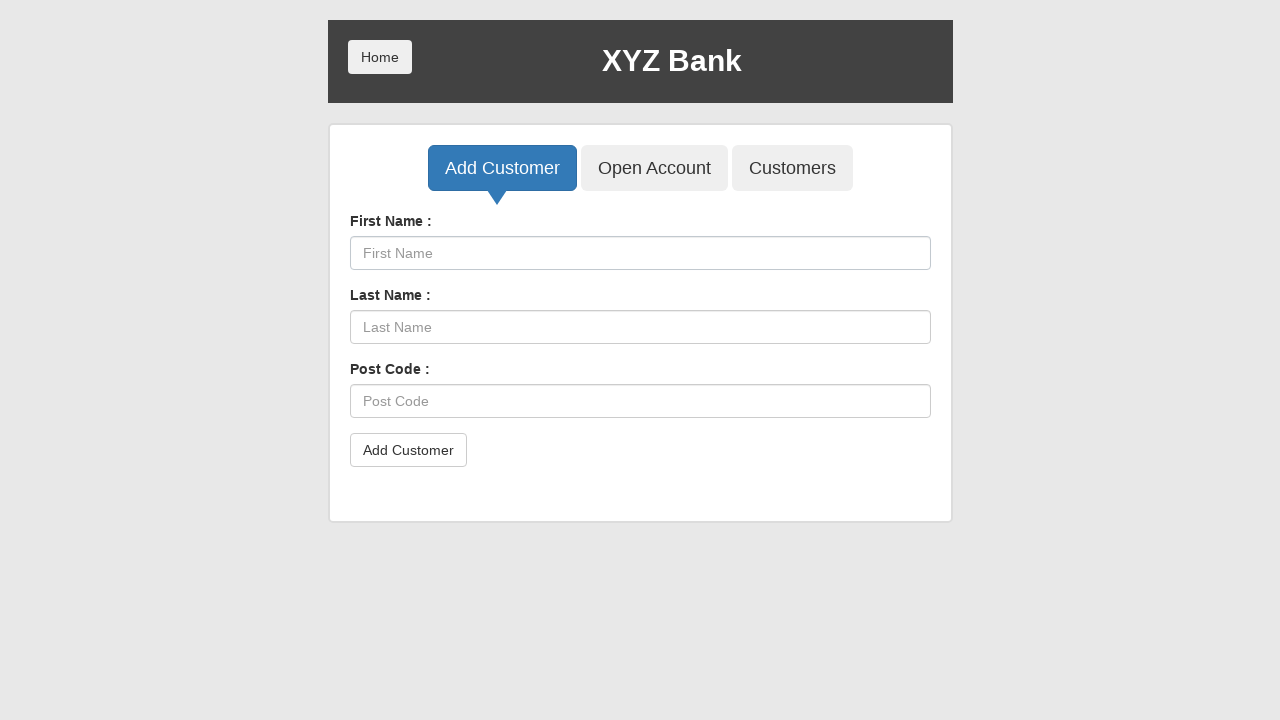

Filled first name field with 'User1' on input >> nth=0
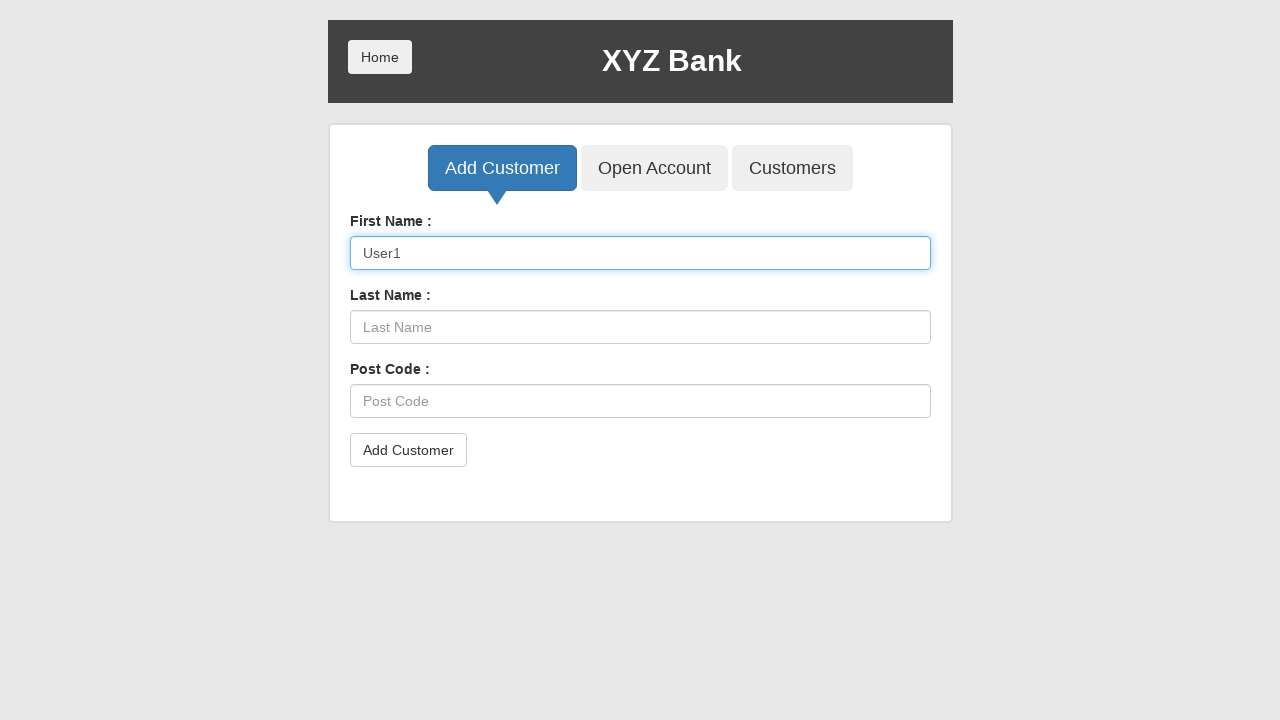

Clicked on last name input field at (640, 327) on input >> nth=1
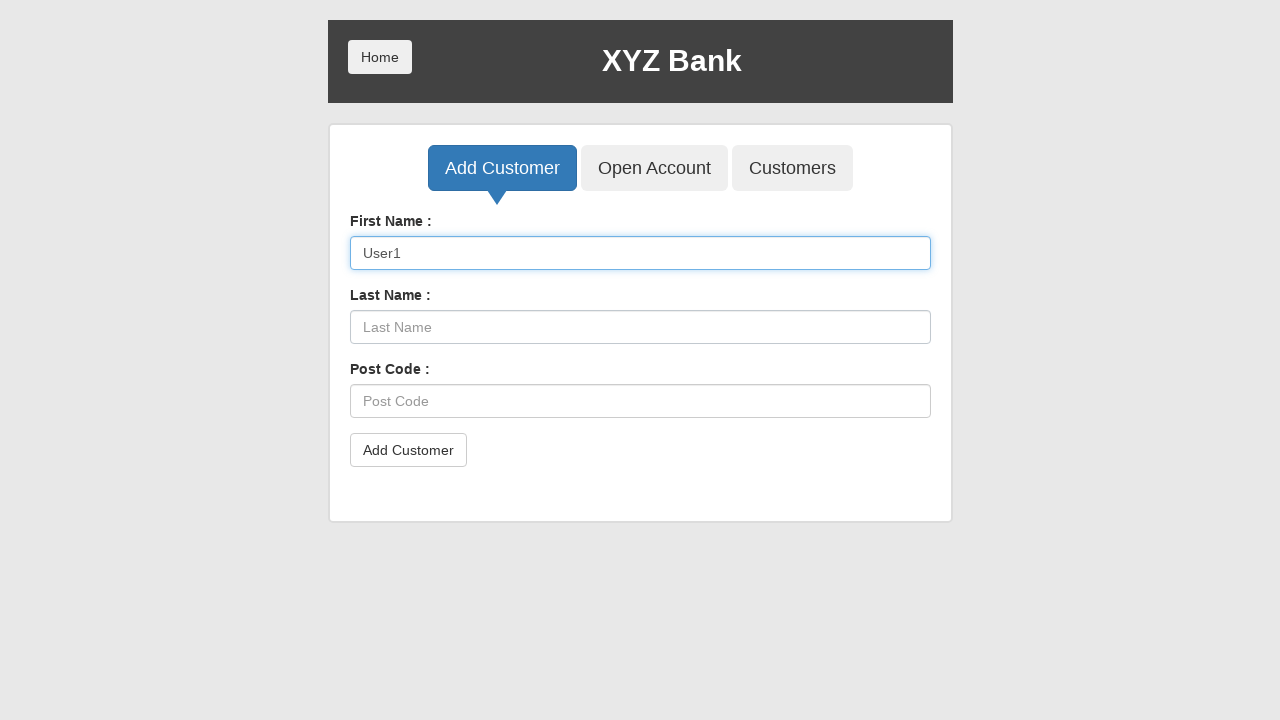

Filled last name field with 'User1' on input >> nth=1
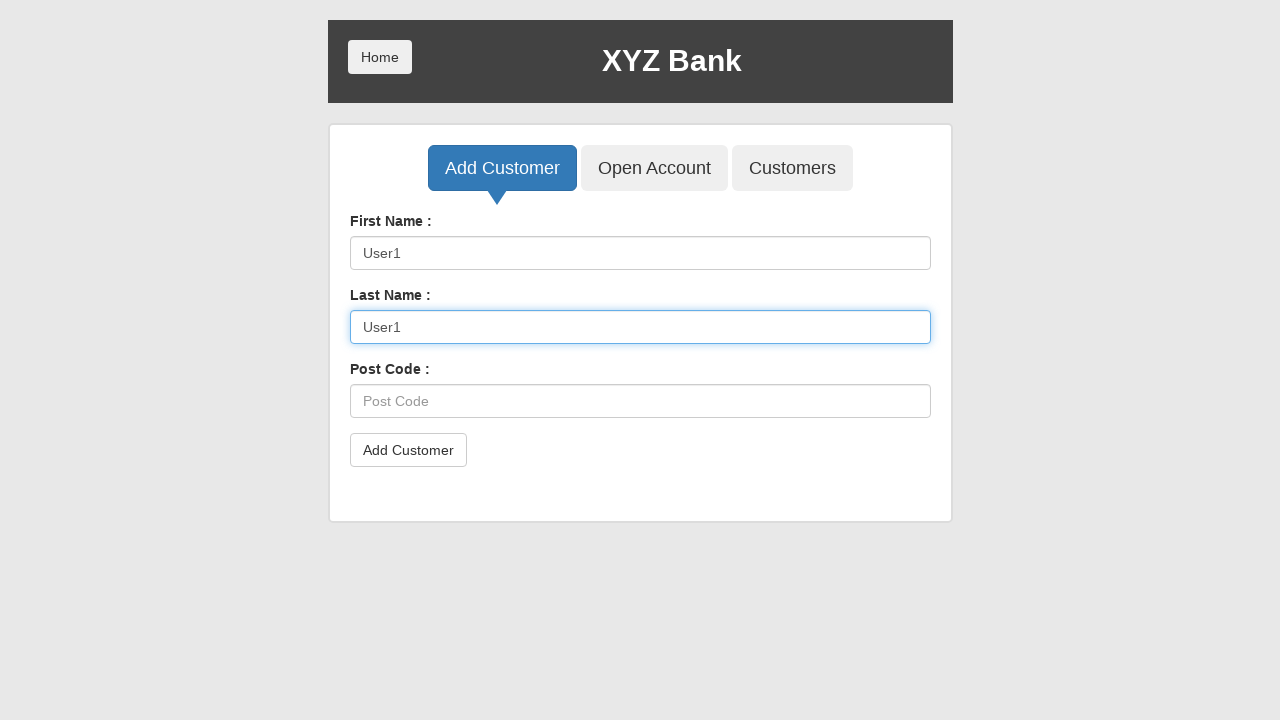

Clicked on post code input field at (640, 401) on input >> nth=2
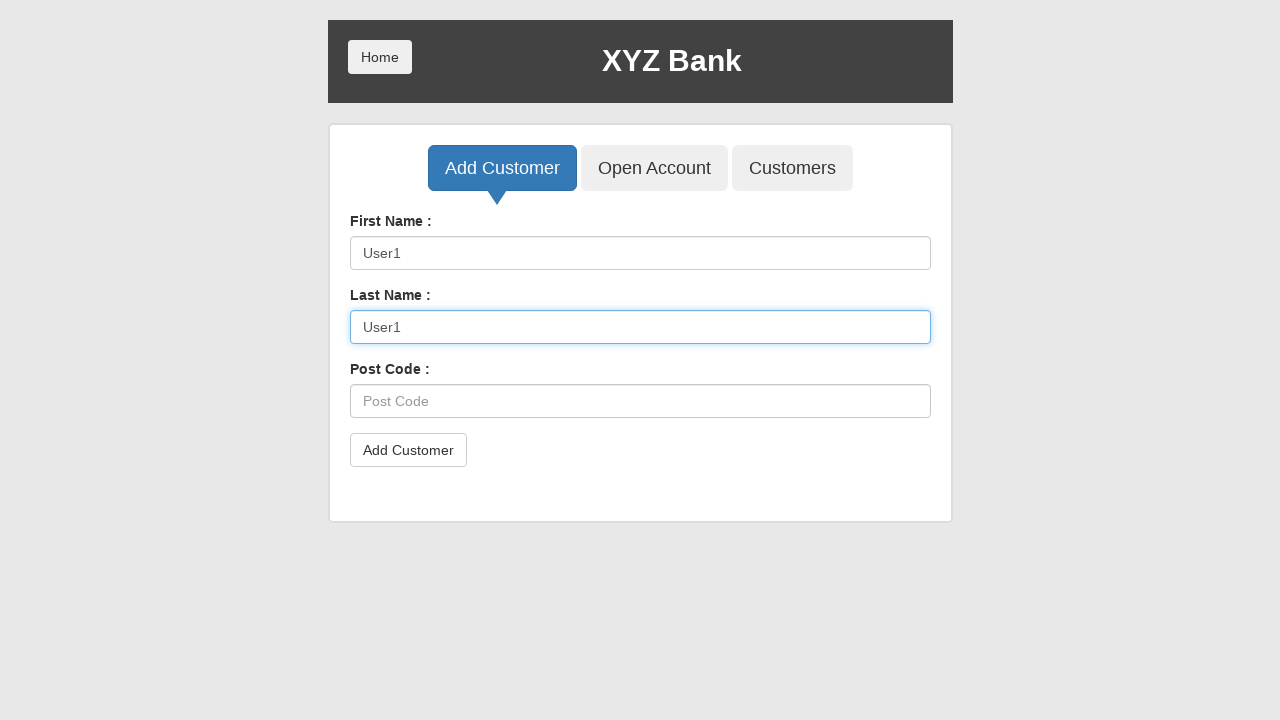

Filled post code field with '1' on input >> nth=2
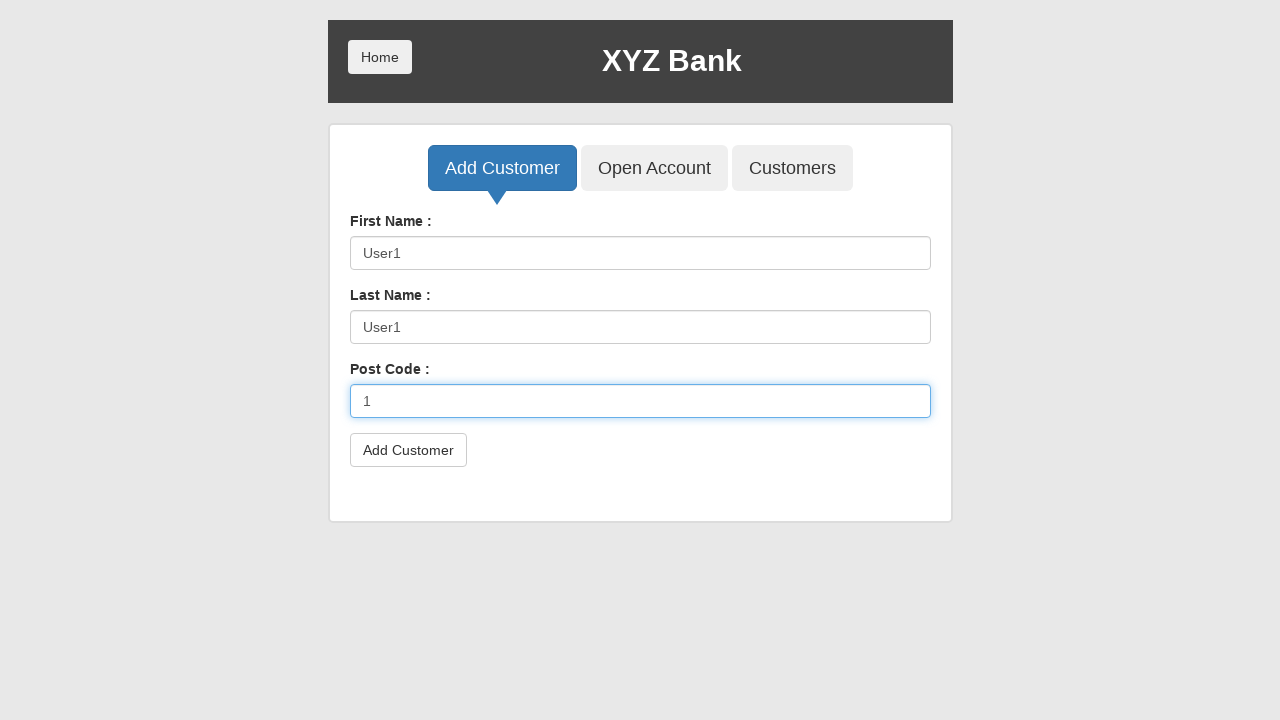

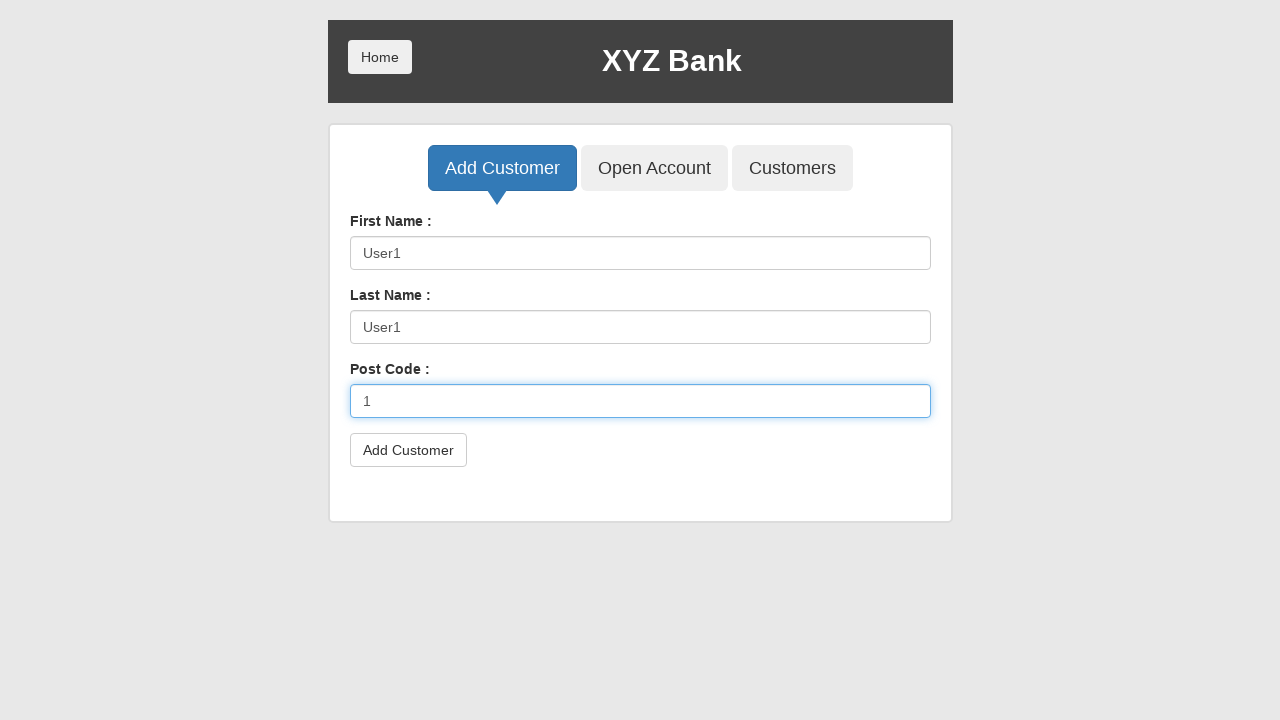